Tests selecting multiple non-consecutive items using keyboard modifier to select items 1, 3, 6, and 11

Starting URL: https://automationfc.github.io/jquery-selectable/

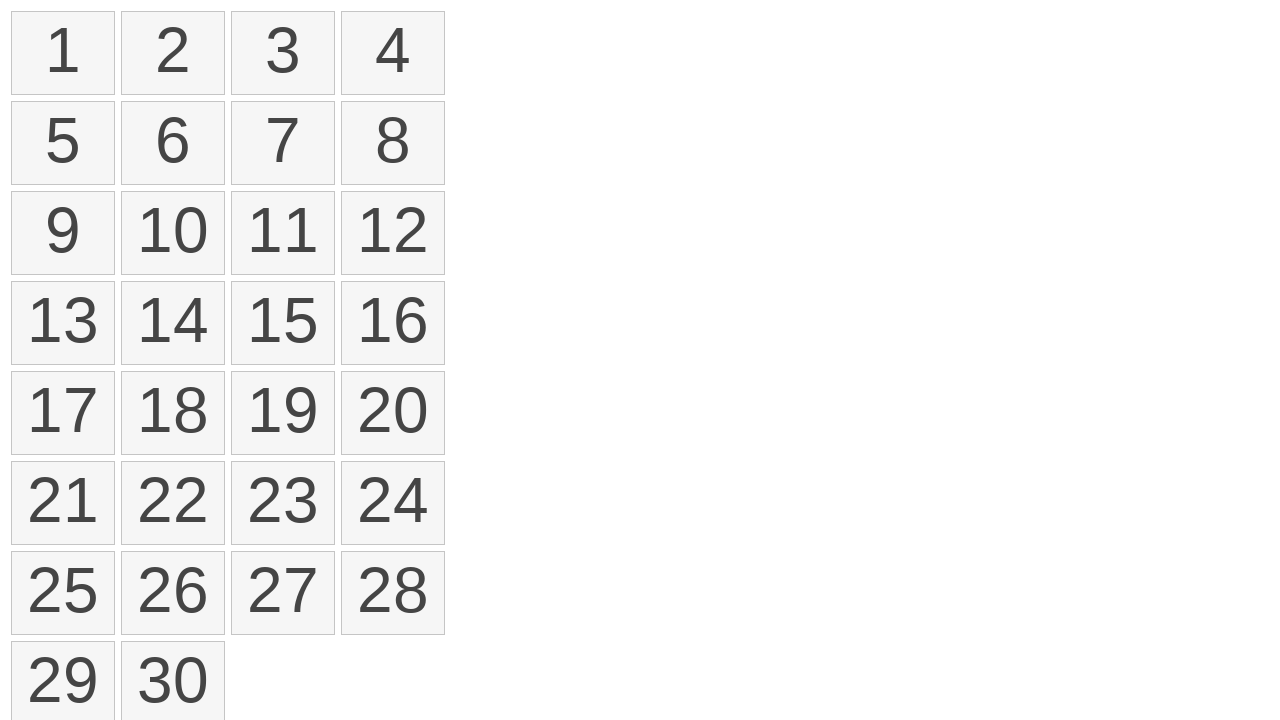

Located all selectable list items
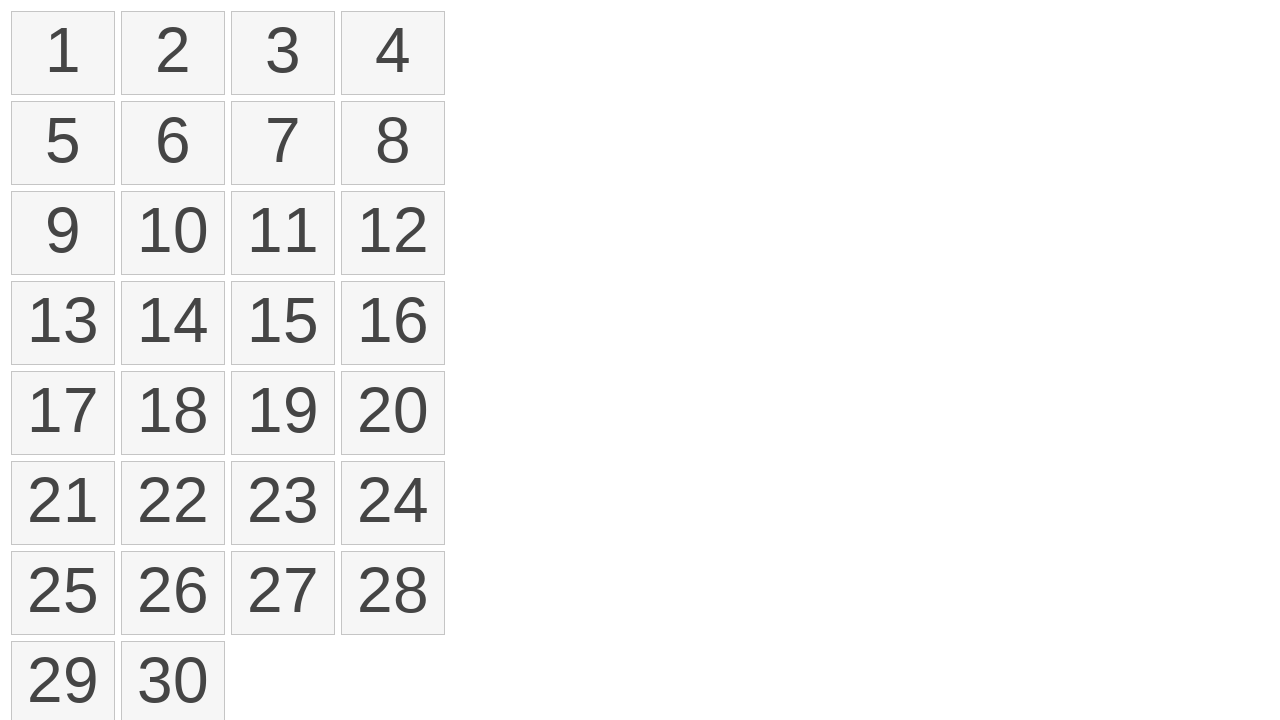

Determined appropriate modifier key (Meta for Mac, Control for others)
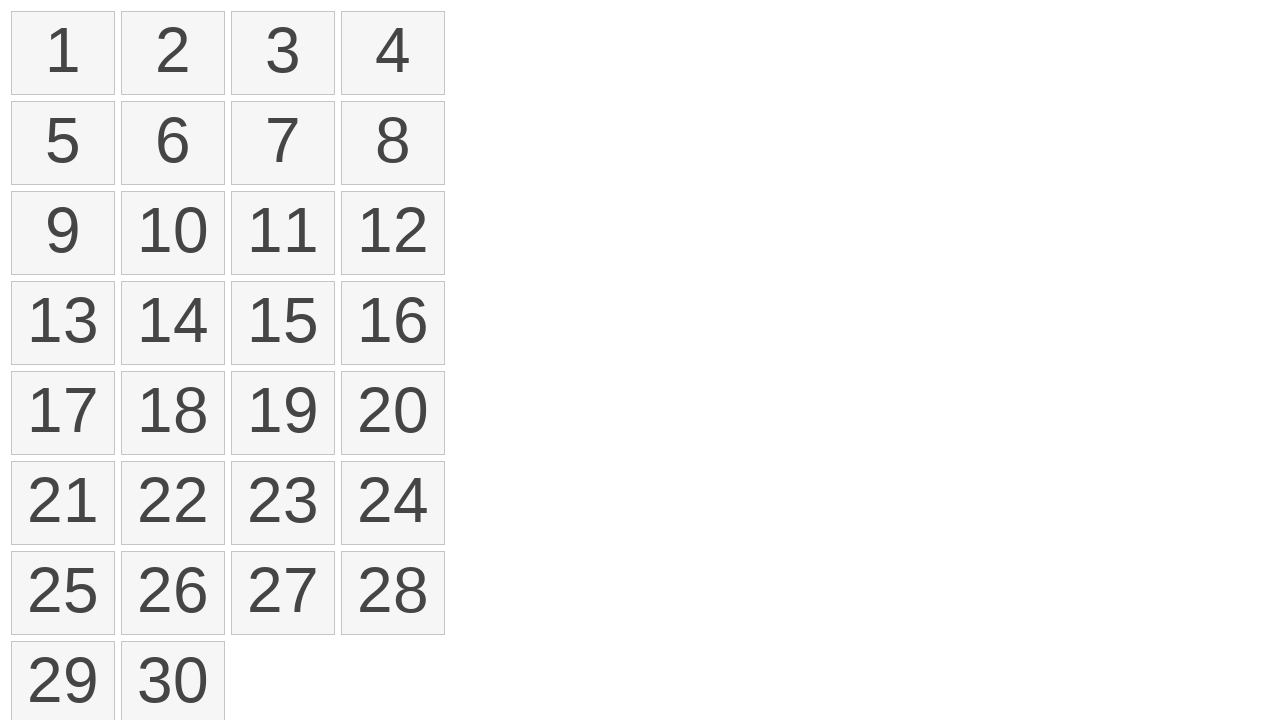

Selected item 1 with modifier key at (63, 53) on #selectable > li >> nth=0
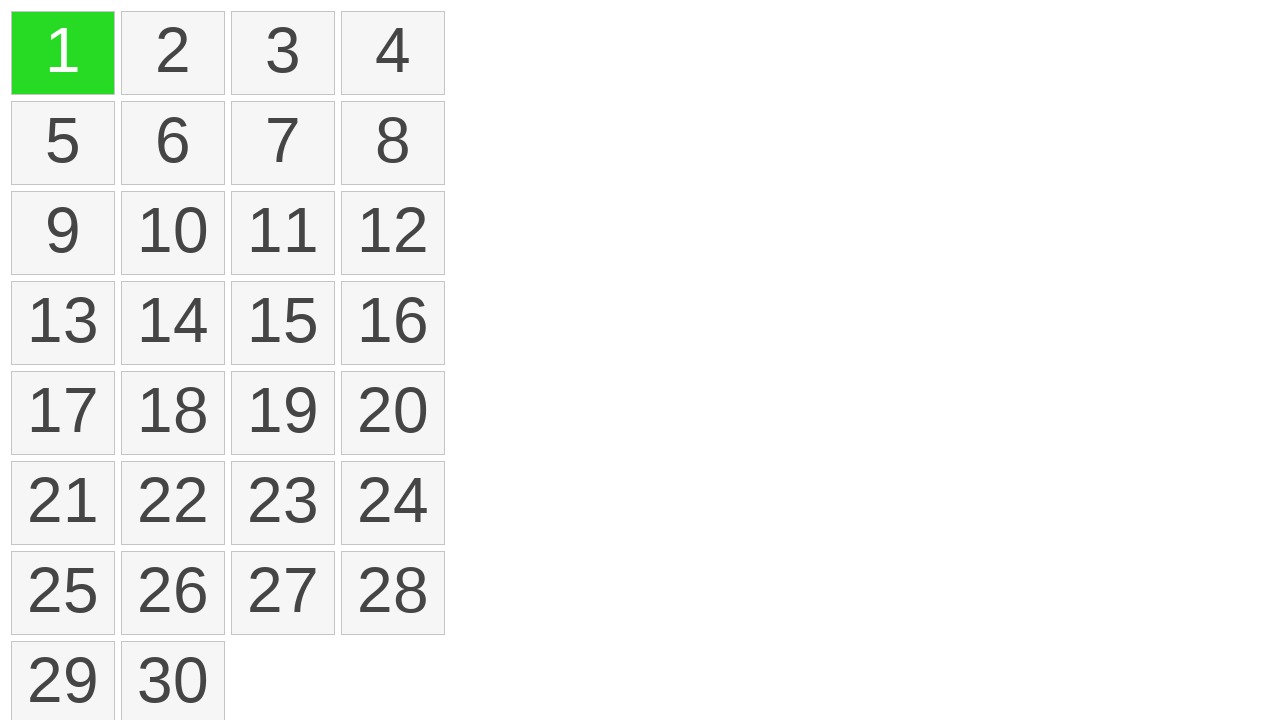

Selected item 3 with modifier key at (283, 53) on #selectable > li >> nth=2
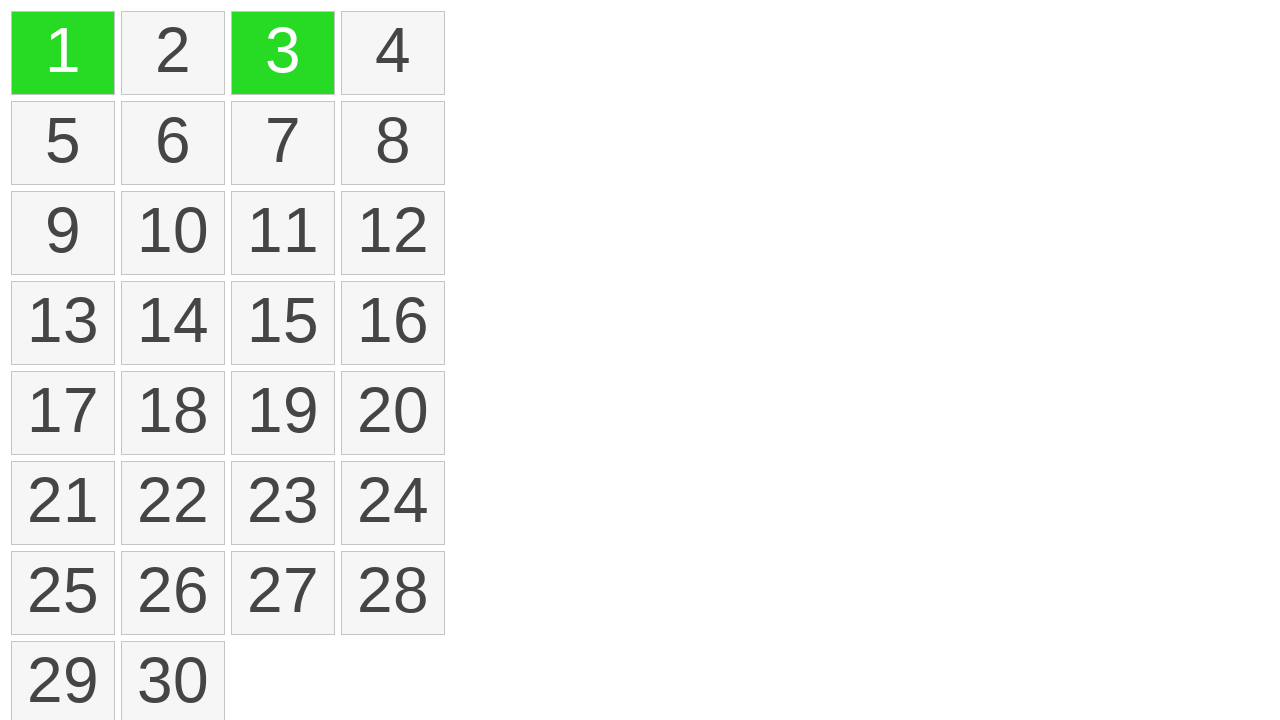

Selected item 6 with modifier key at (173, 143) on #selectable > li >> nth=5
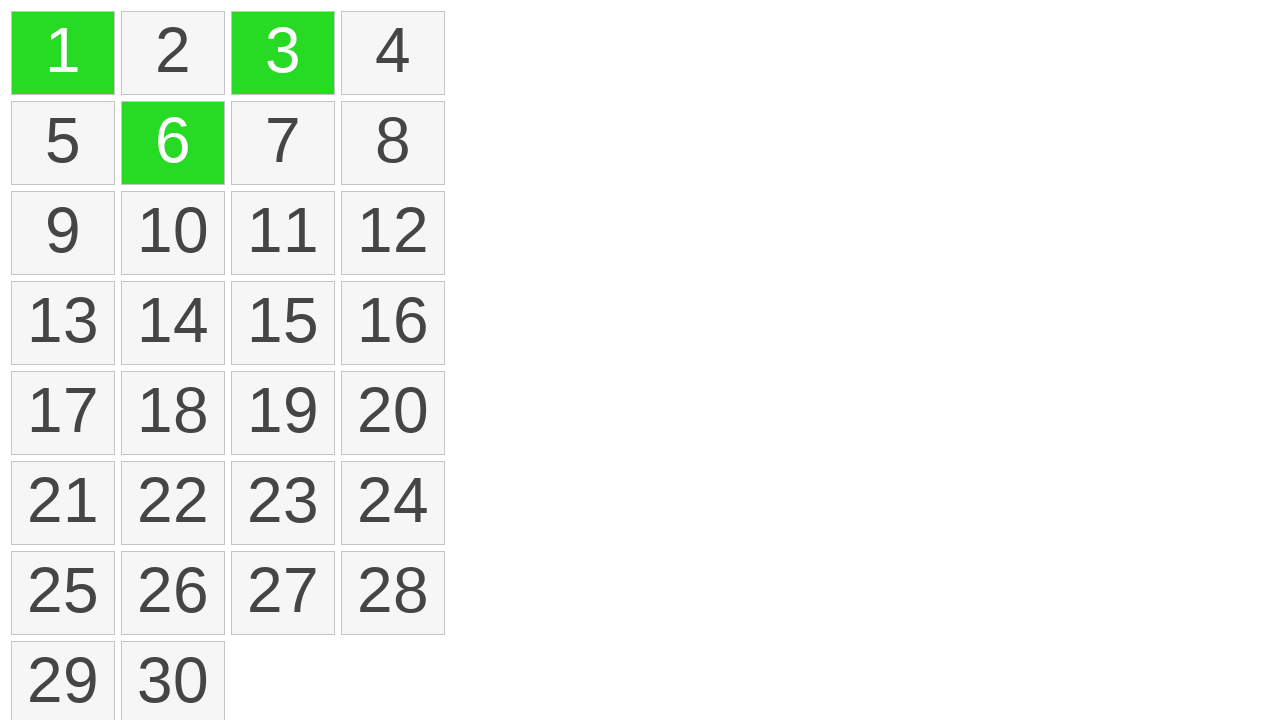

Selected item 11 with modifier key at (283, 233) on #selectable > li >> nth=10
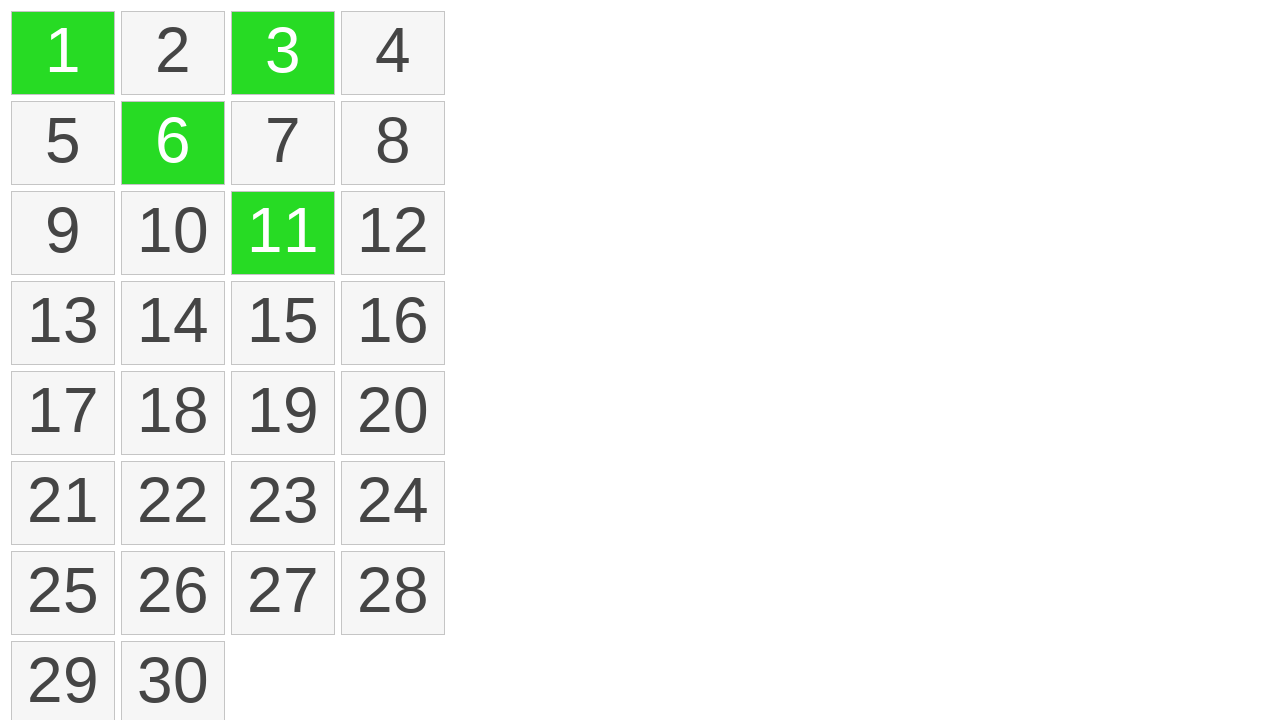

Located all selected items with ui-selected class
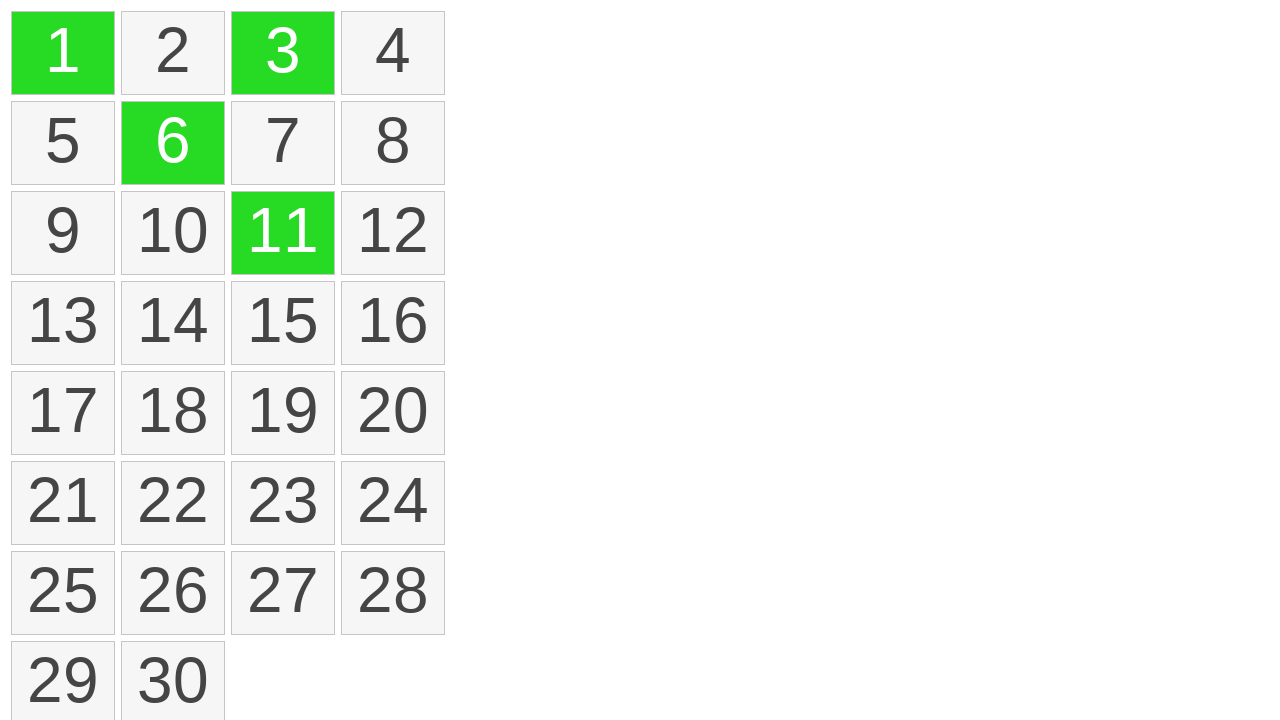

Verified that exactly 4 items are selected
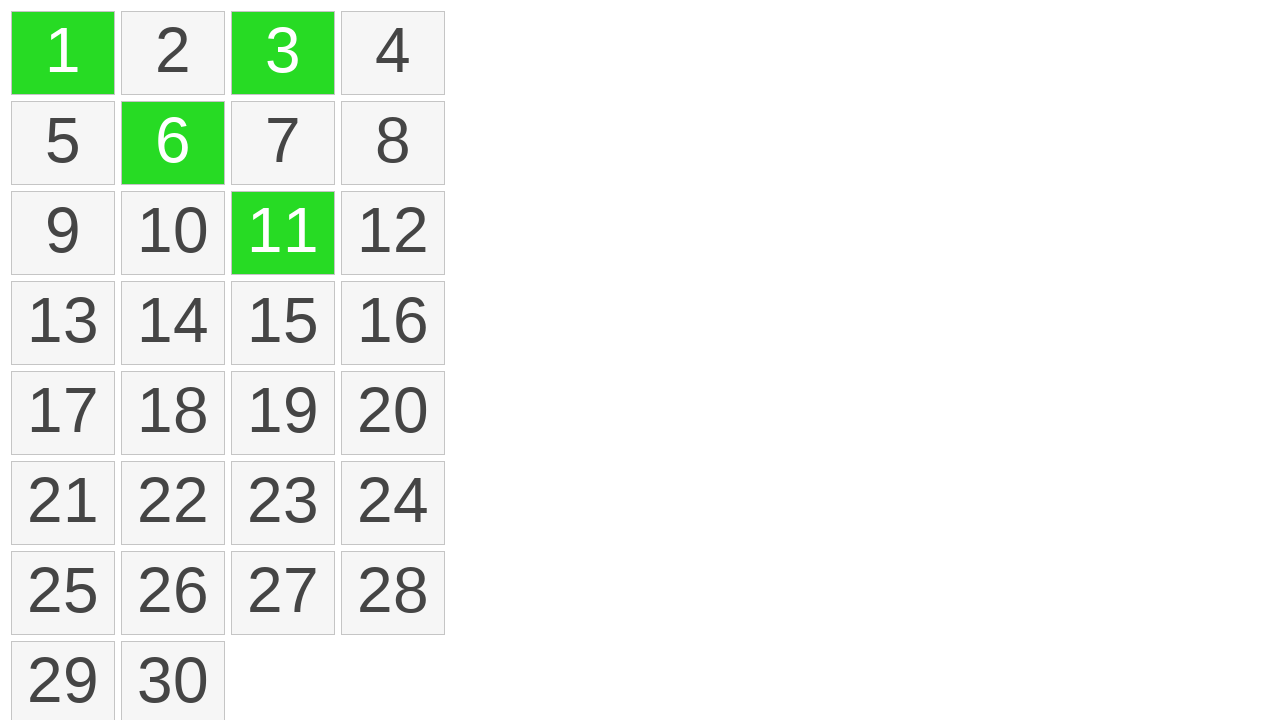

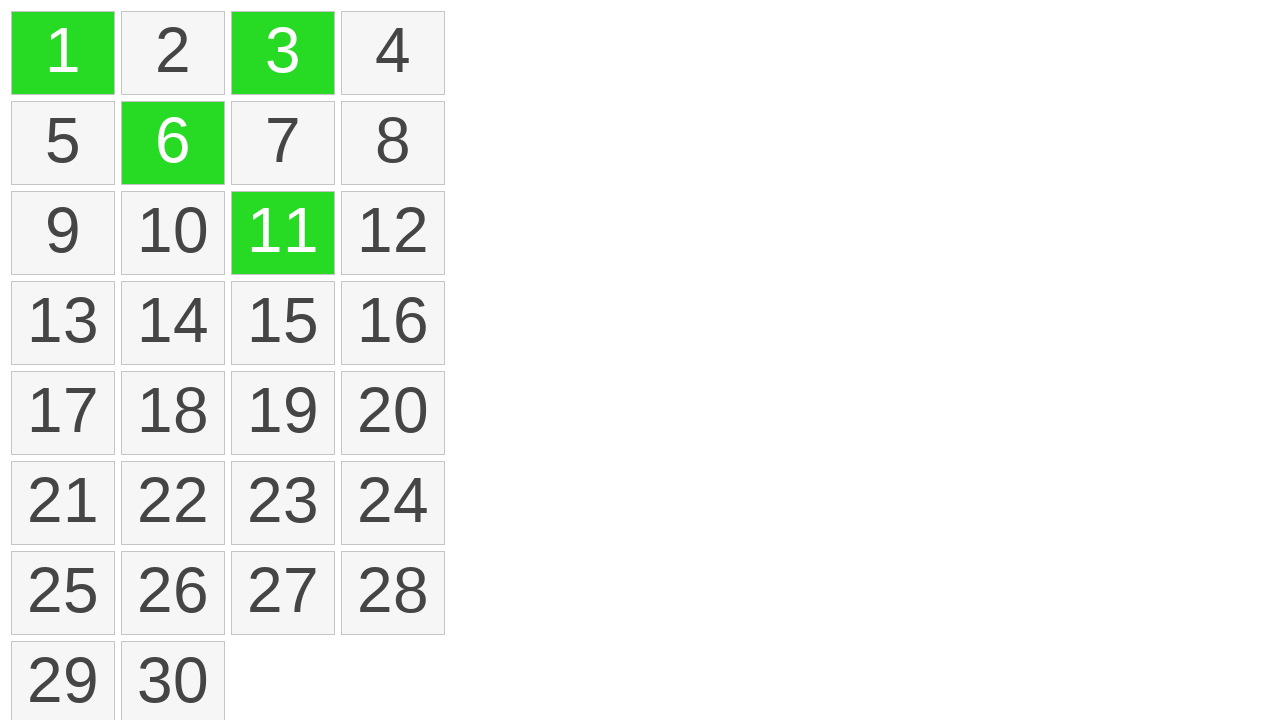